Clicks on the Widgets tile from the homepage to navigate to the Widgets section

Starting URL: https://demoqa.com

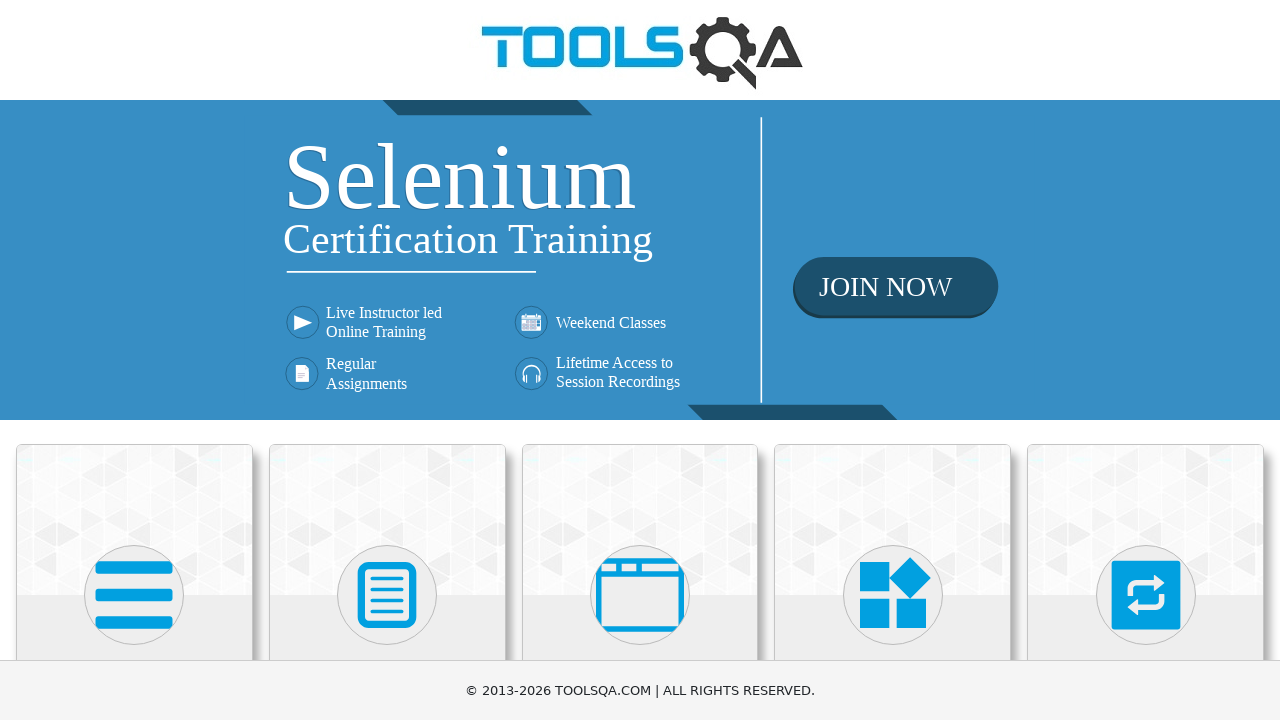

Navigated to homepage at https://demoqa.com
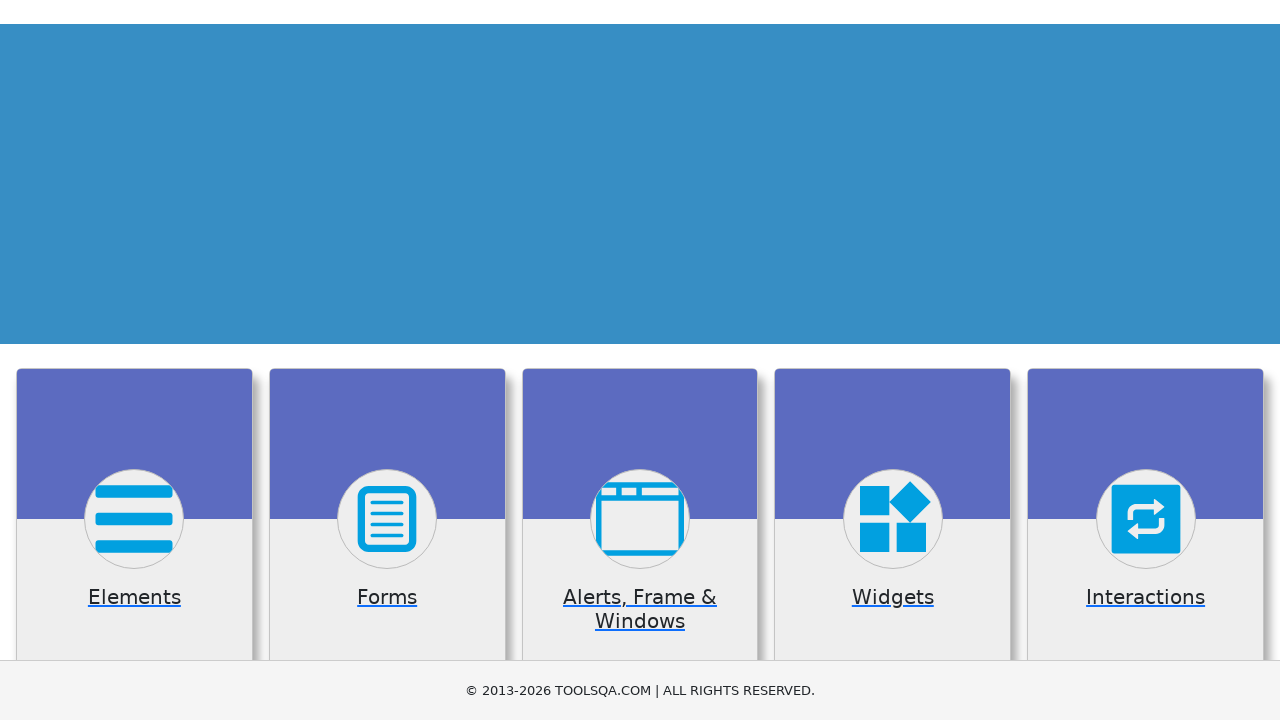

Clicked on the Widgets tile to navigate to Widgets section at (893, 360) on xpath=//h5[contains(text(),'Widgets')]
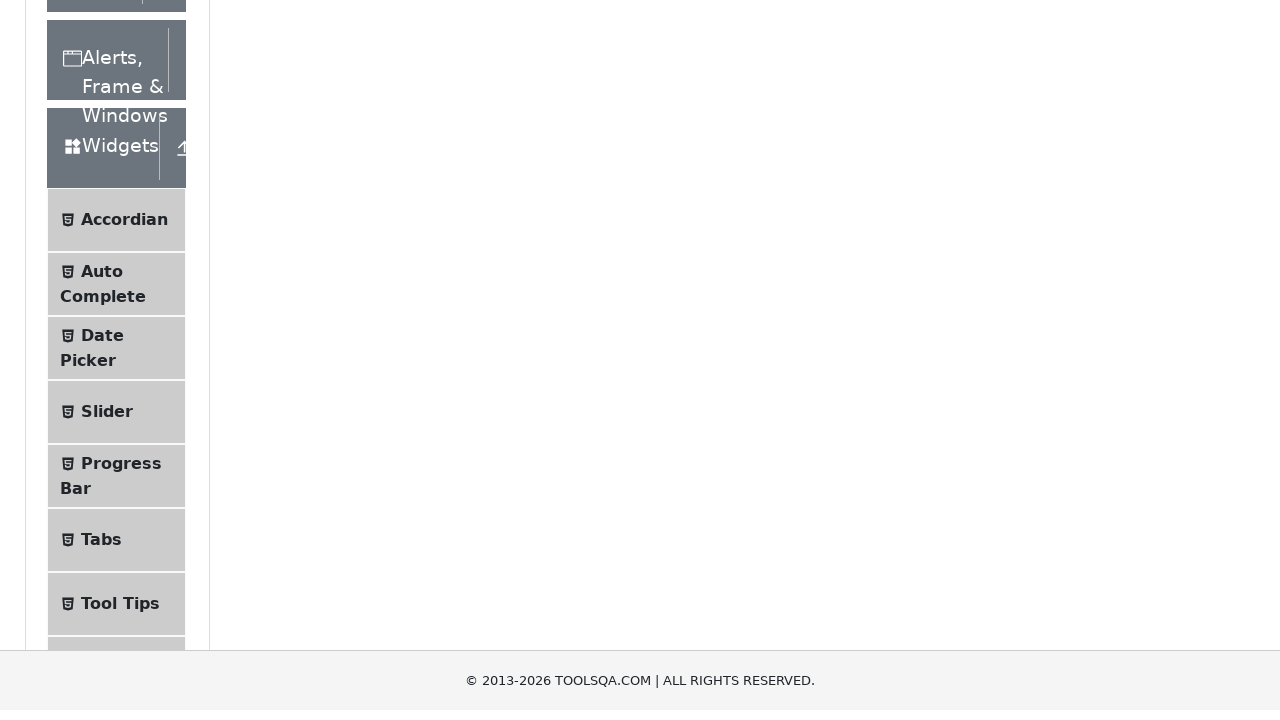

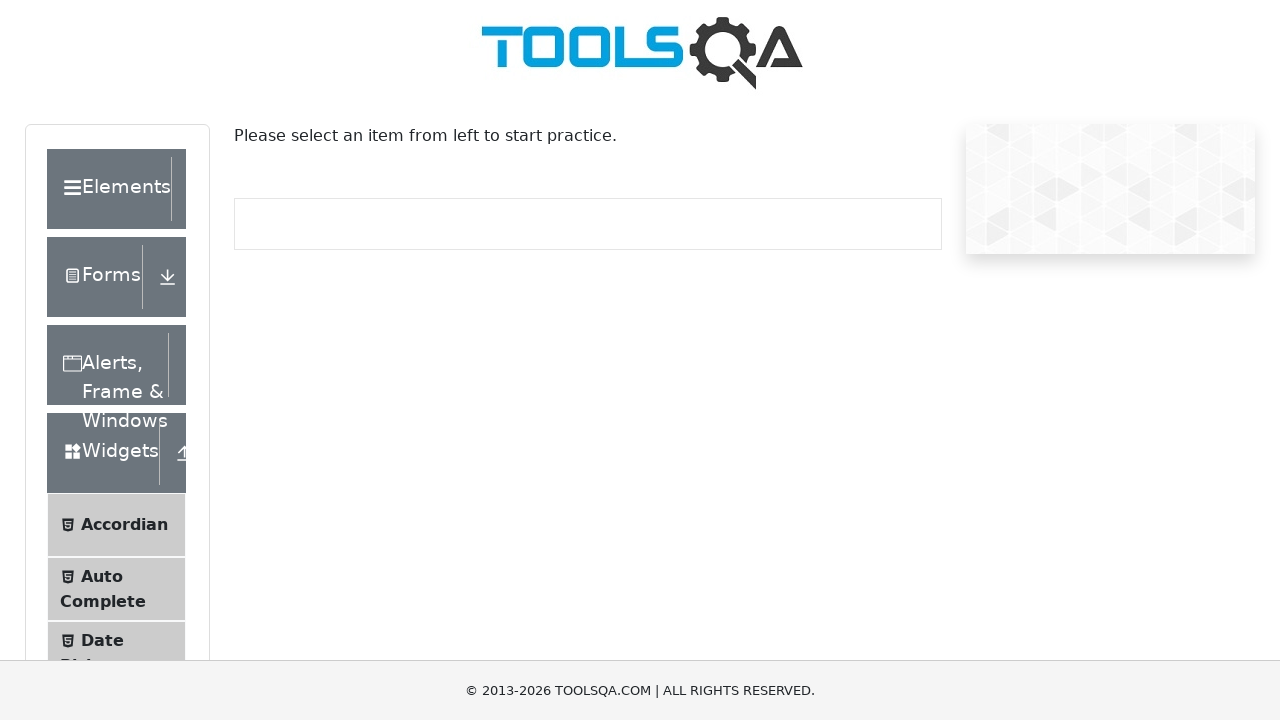